Tests blood bank search functionality by selecting state and district filters and performing a search

Starting URL: https://bloodbanktoday.com/bloodbank

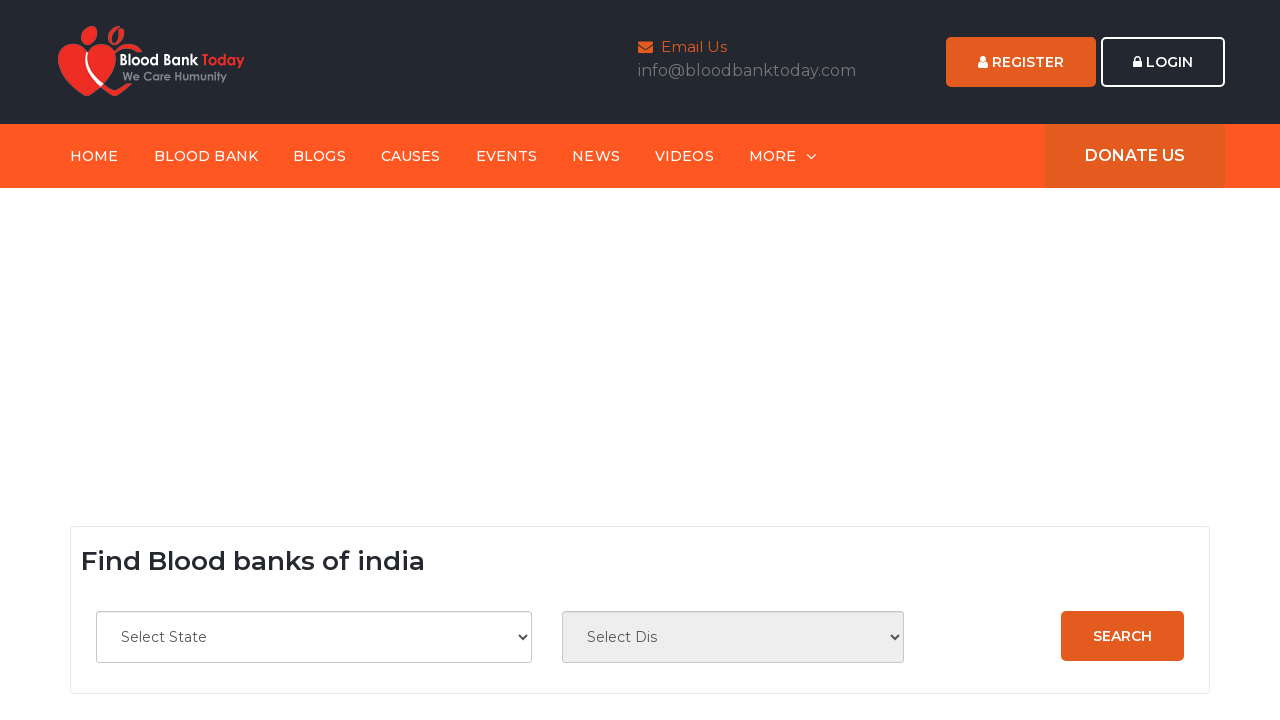

Clicked on BLOOD BANK link at (208, 156) on text=BLOOD BANK
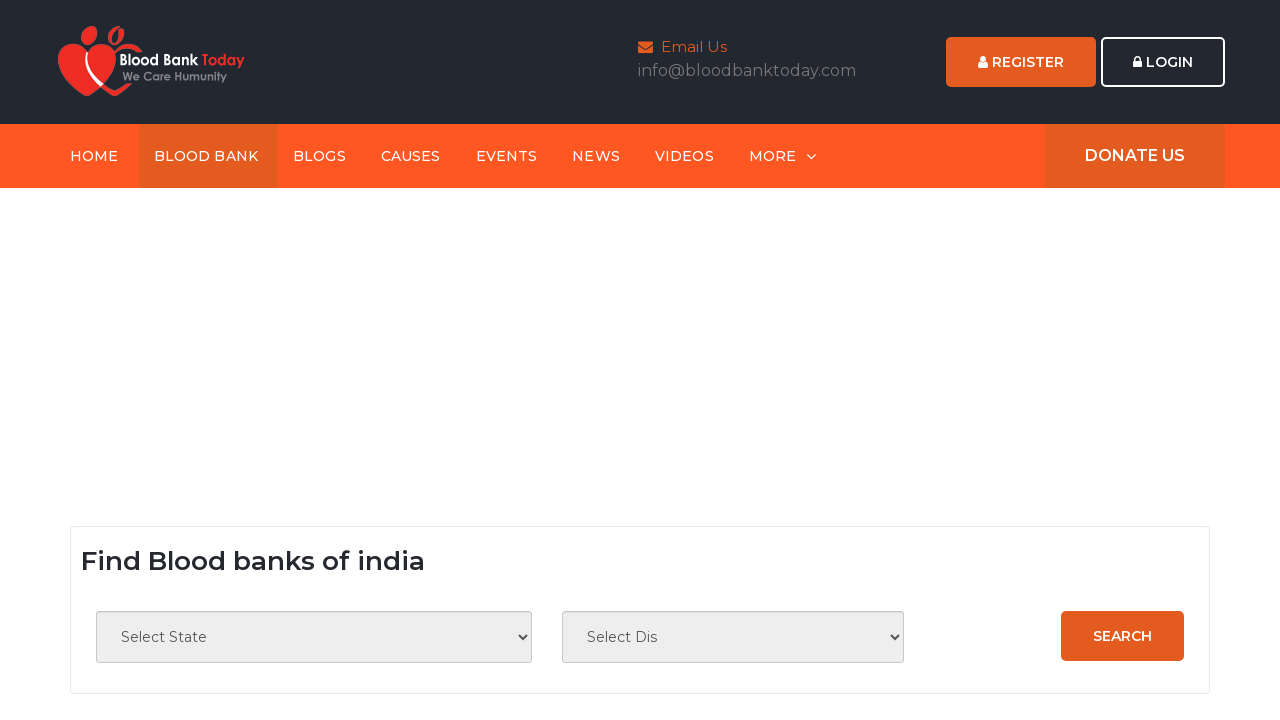

Scrolled down 350 pixels to view the search form
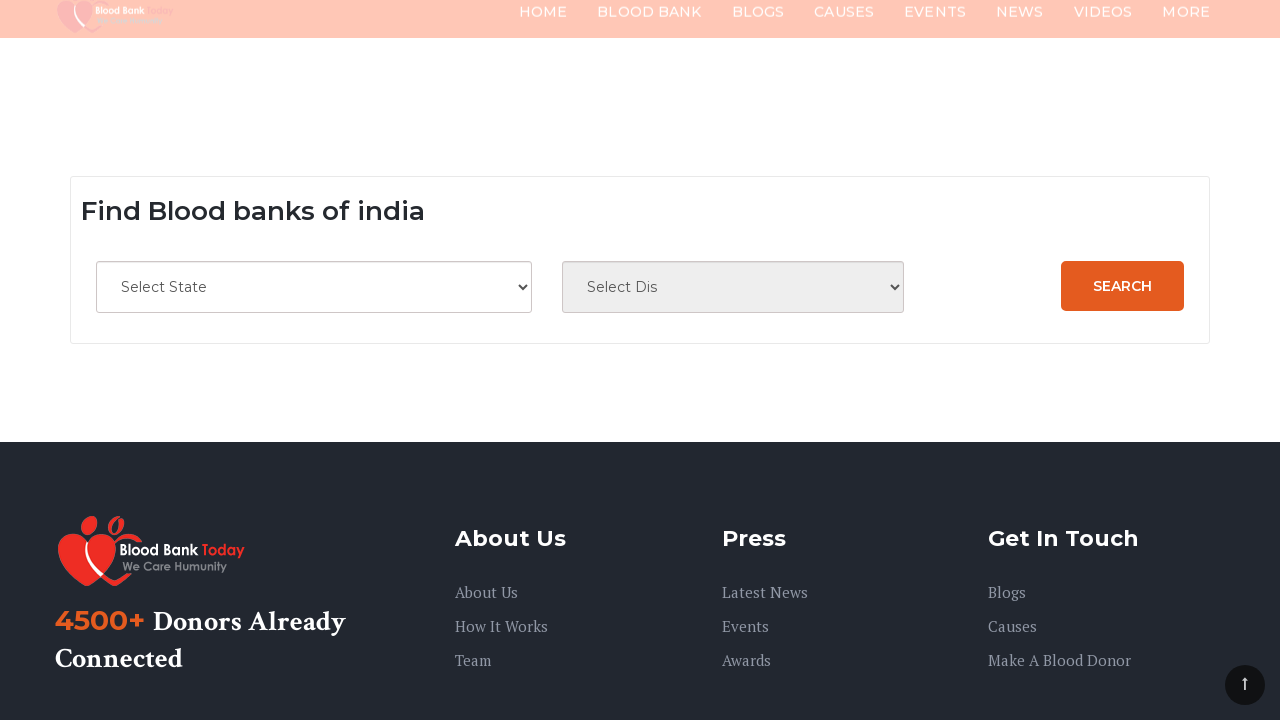

Selected 'Maharashtra' from state dropdown on #ctl00_ContentPlaceHolder1_cboState
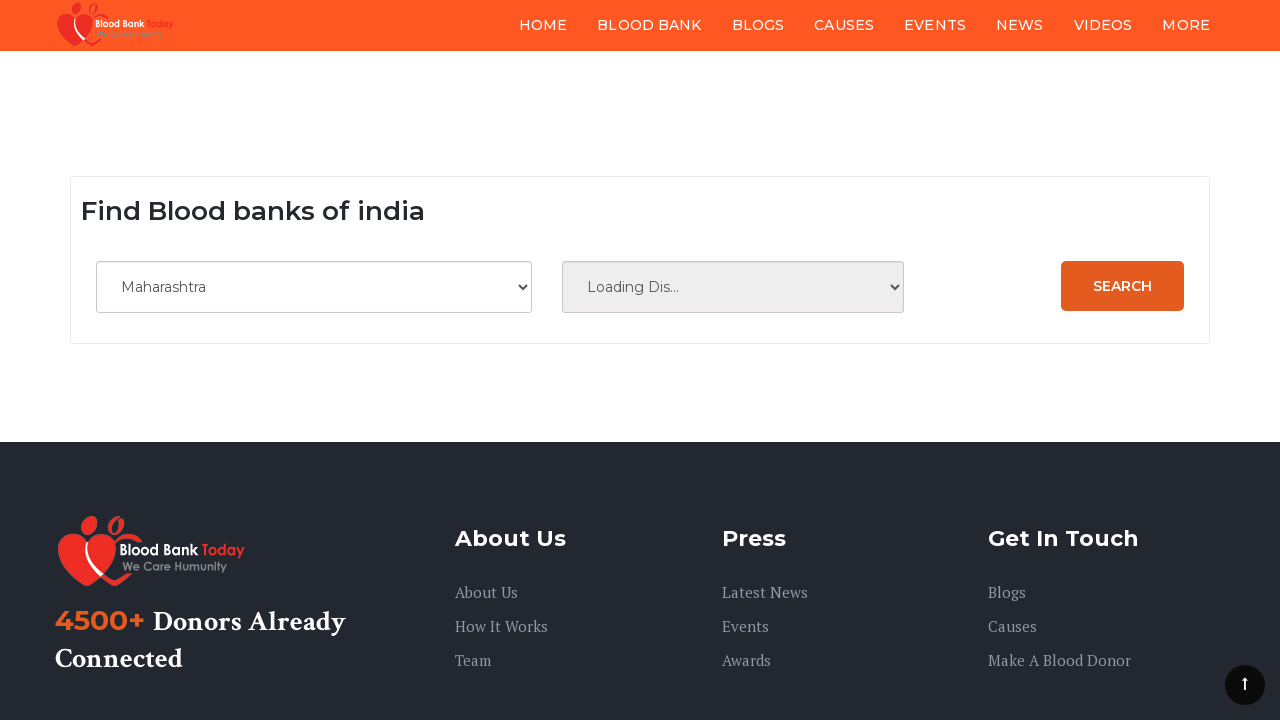

Selected 'Pune' from district dropdown on #ctl00_ContentPlaceHolder1_cboCity
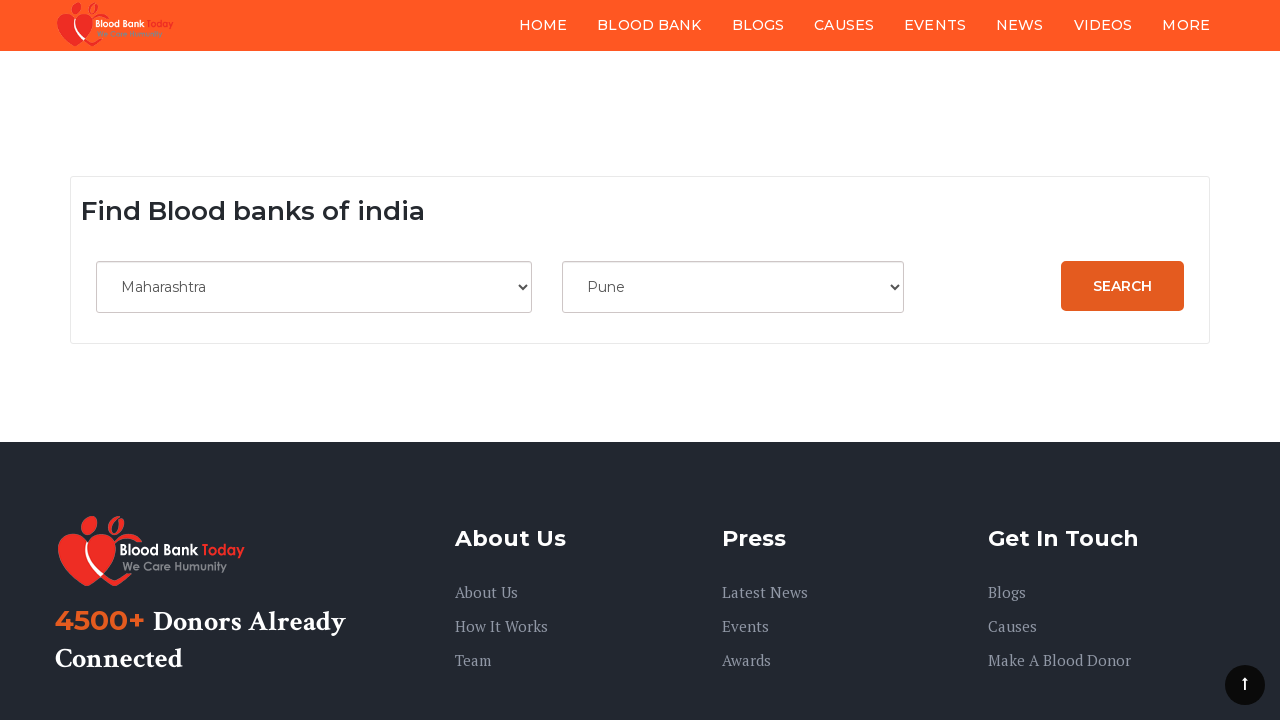

Clicked search button to perform blood bank search at (1122, 286) on #ctl00_ContentPlaceHolder1_btnSave
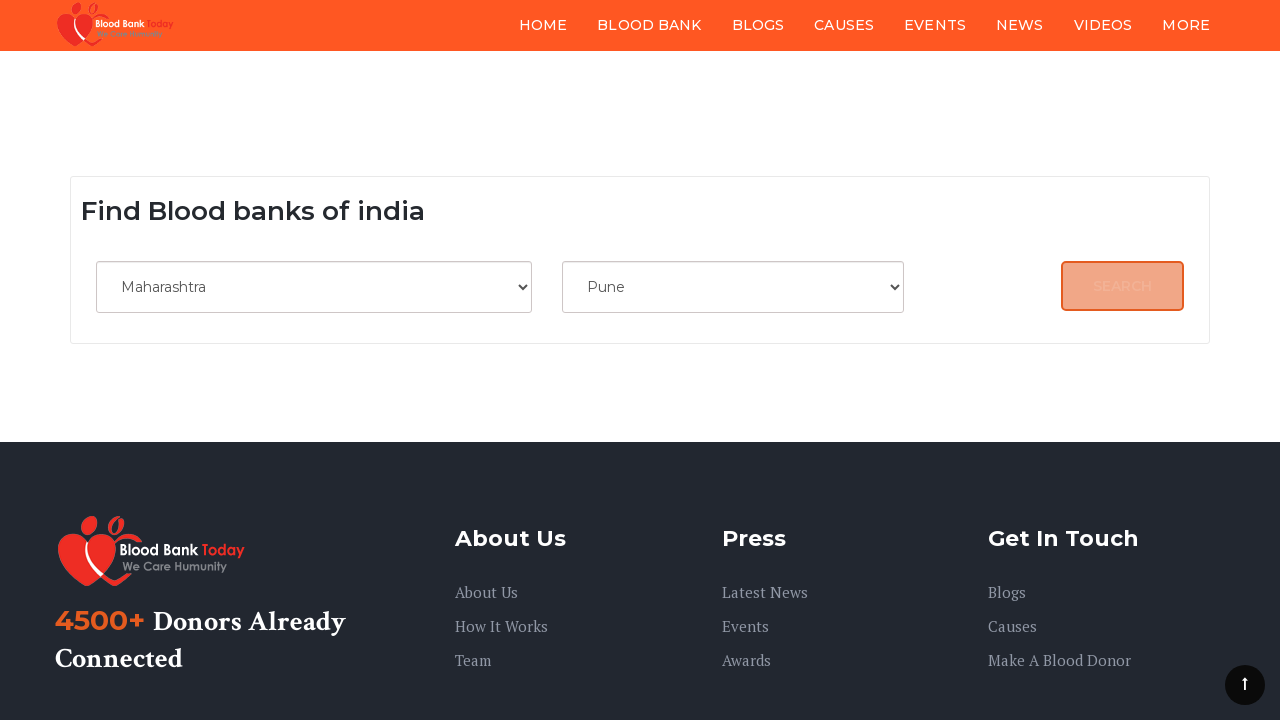

Waited 3 seconds for search results to load
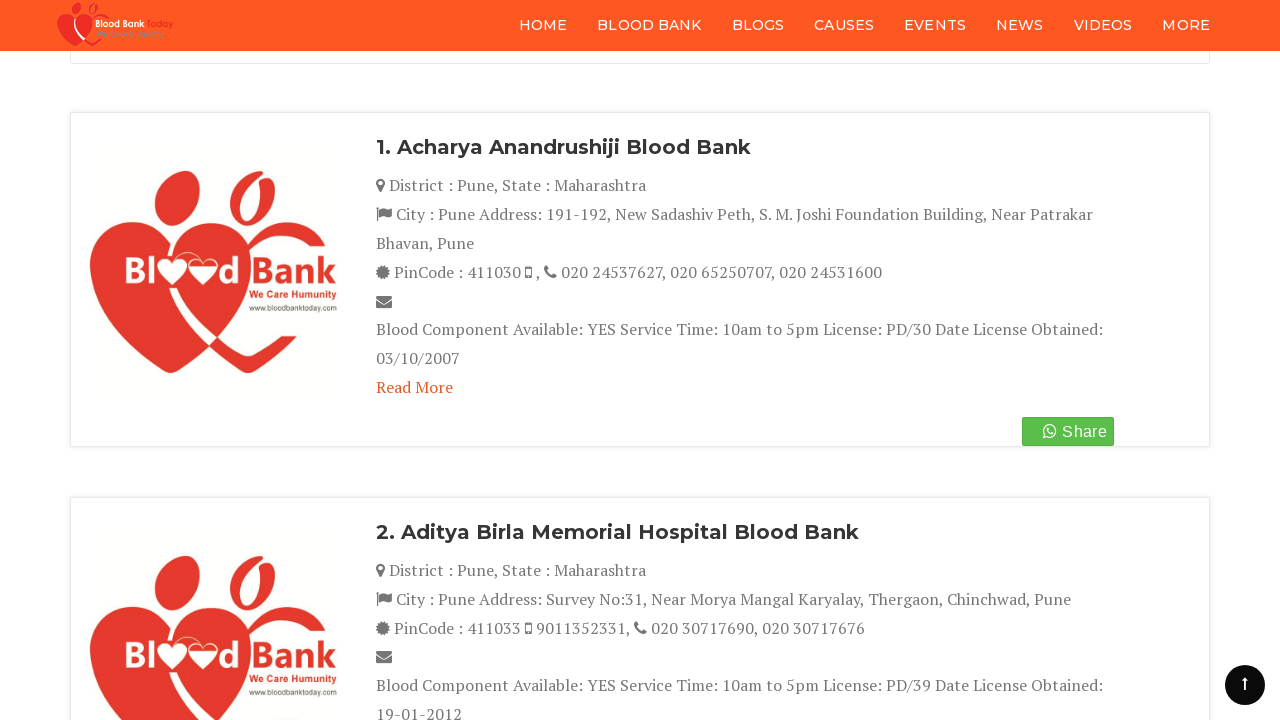

Navigated back to home page
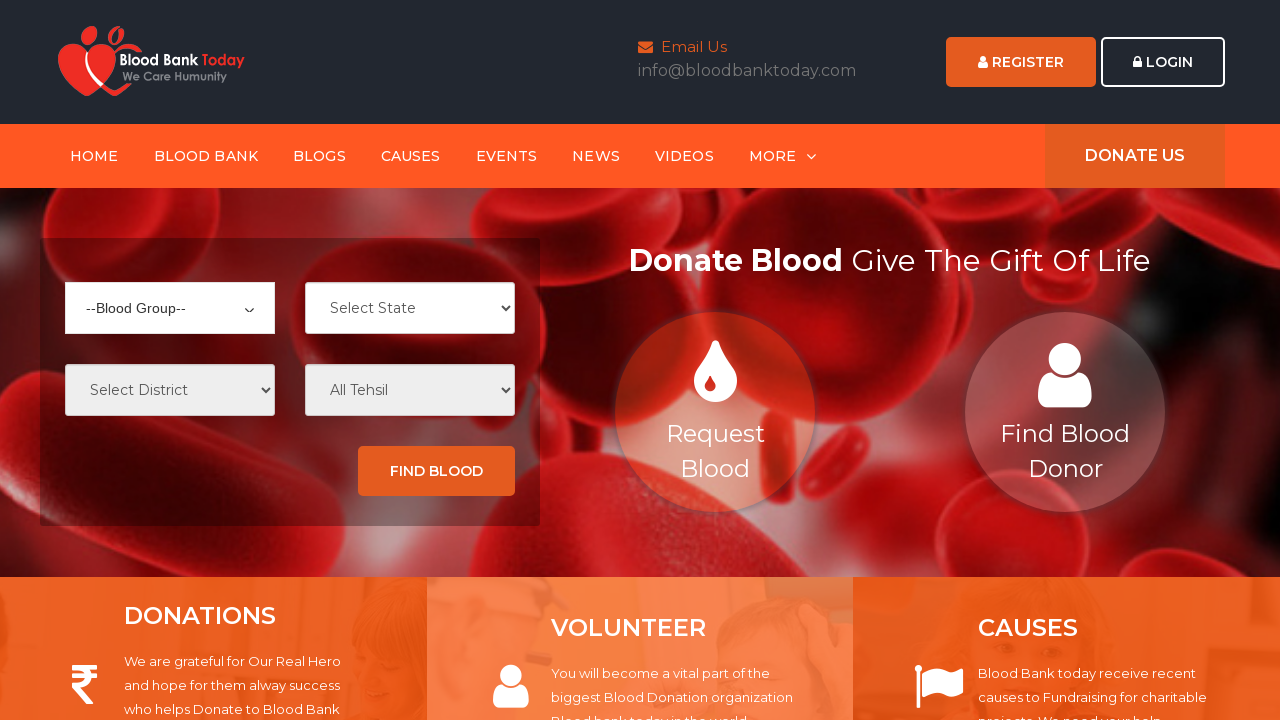

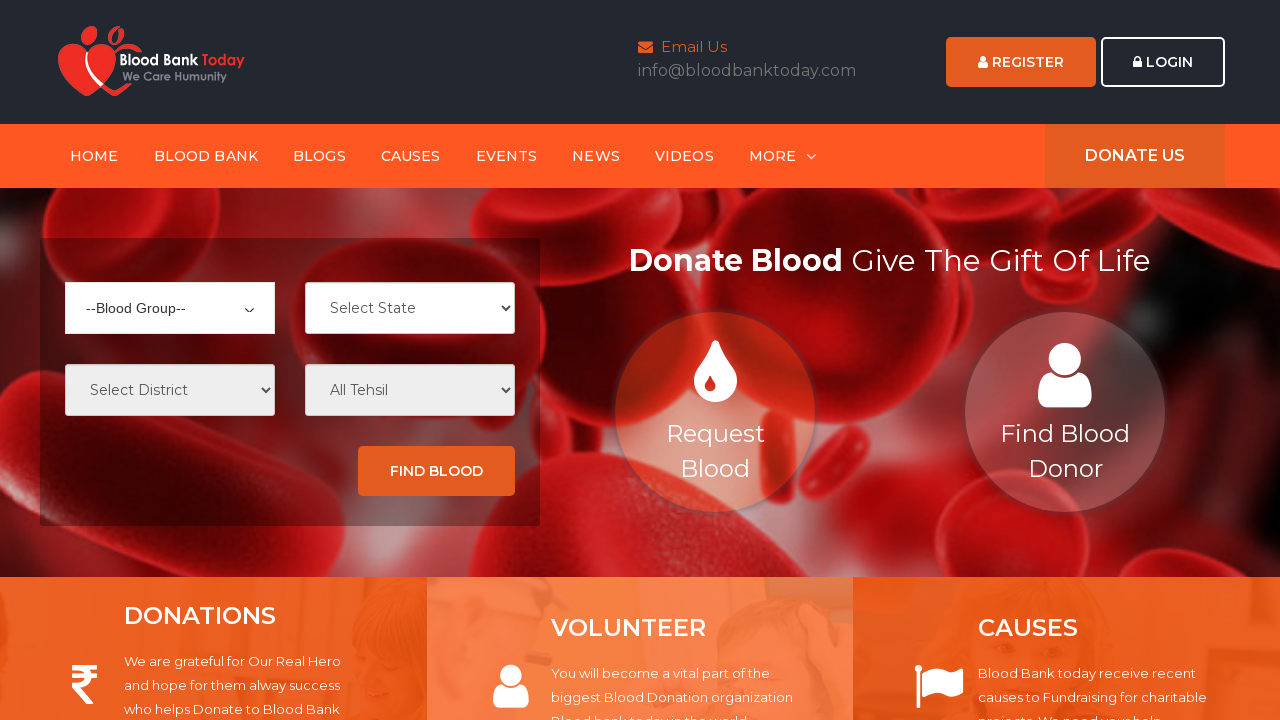